Tests filling text input fields using CSS selectors - enters text in a text field and password field

Starting URL: https://bonigarcia.dev/selenium-webdriver-java/web-form.html

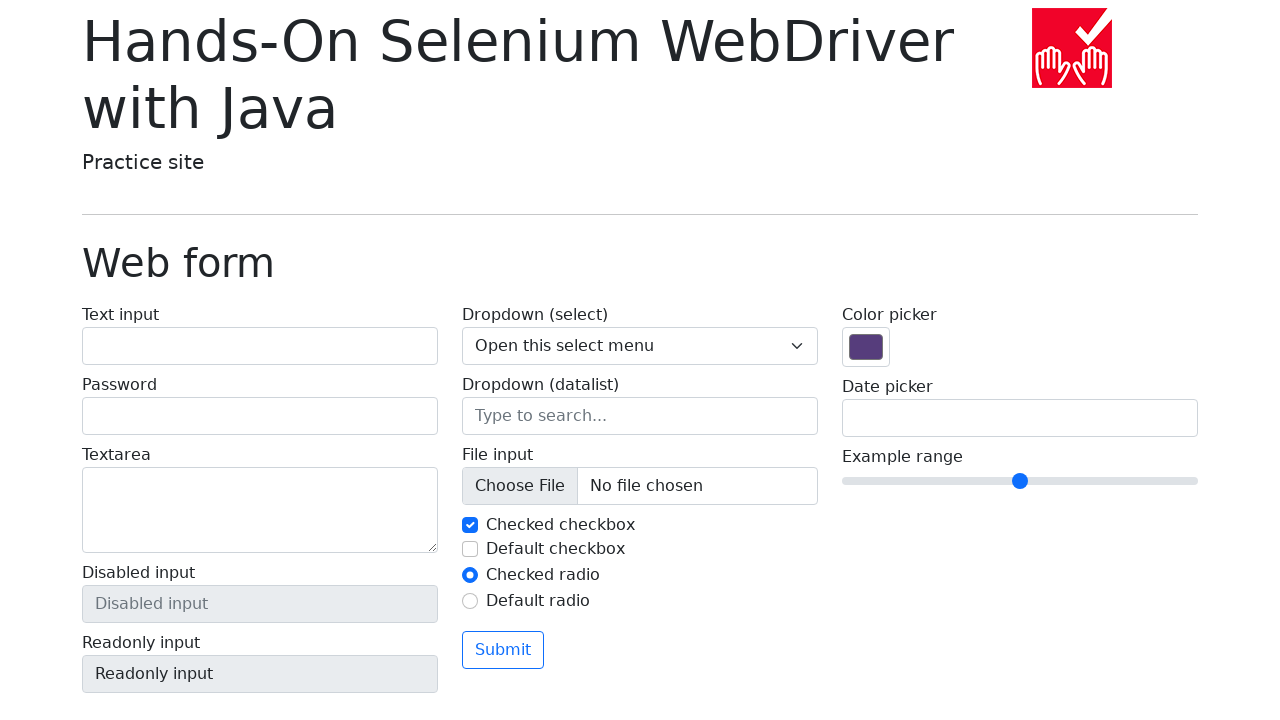

Waited for text input field with ID 'my-text-id' to be available
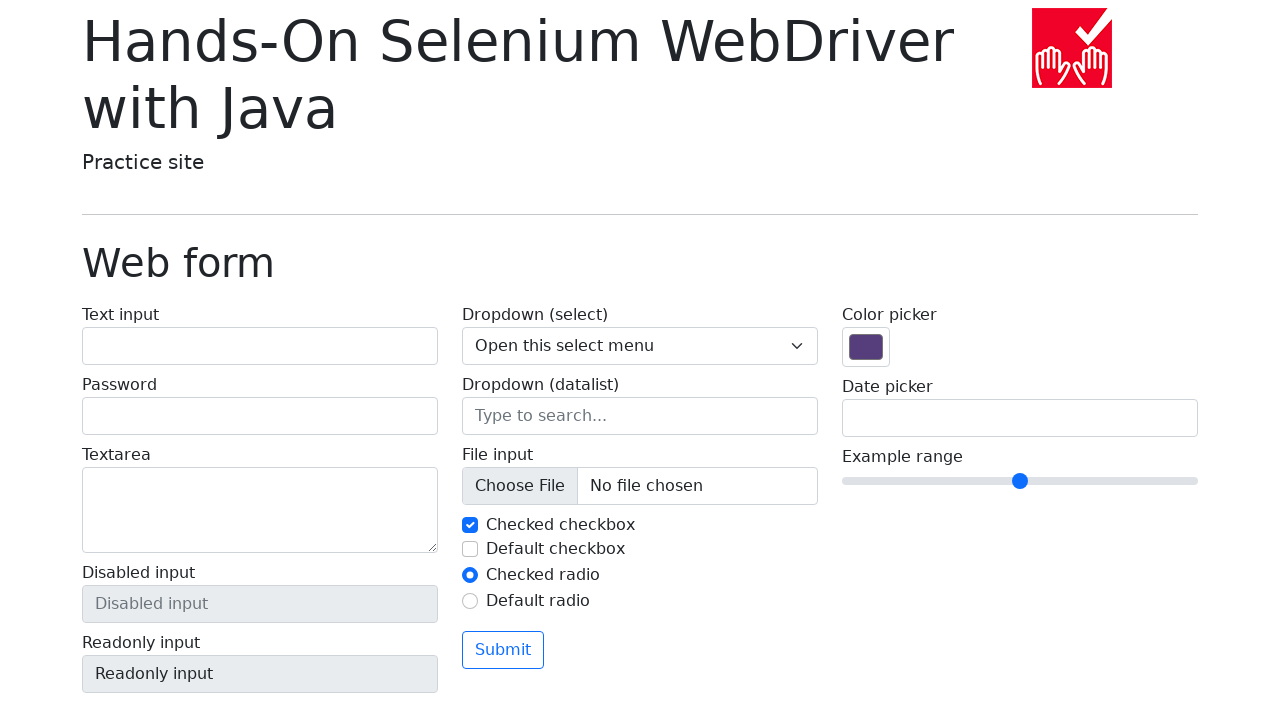

Filled text input field with 'test text' on #my-text-id
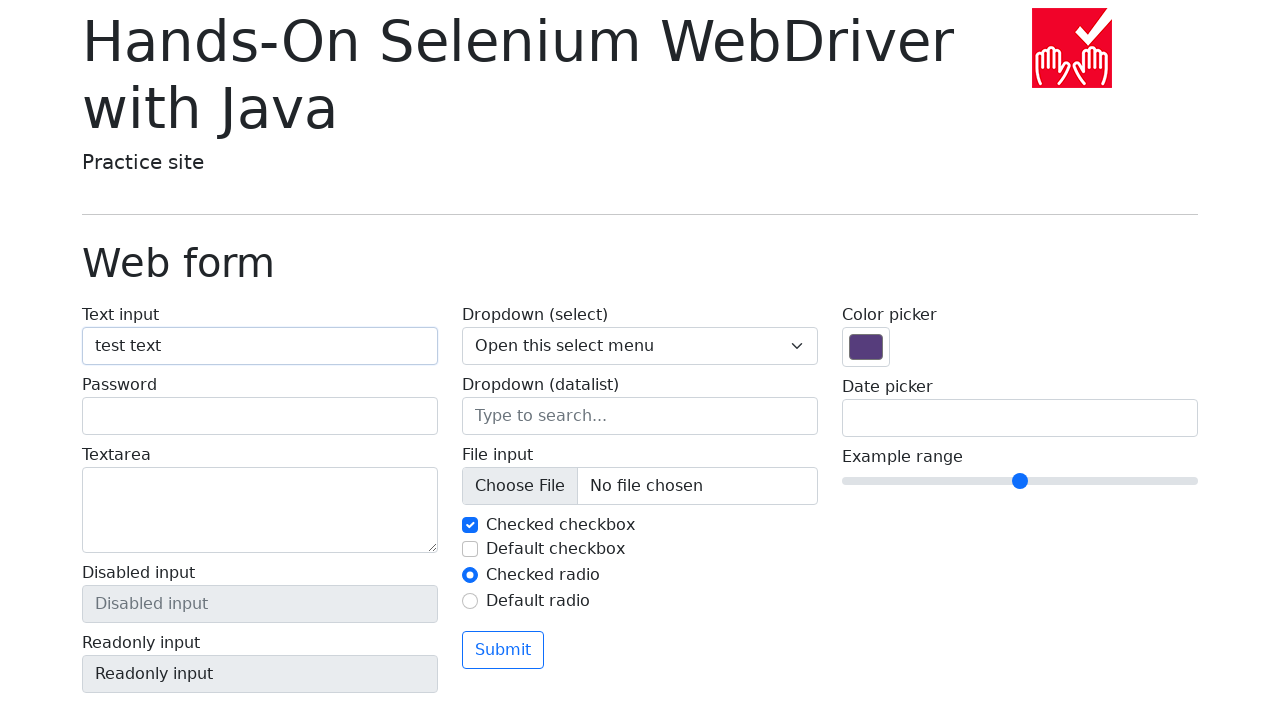

Waited for password input field with name 'my-password' to be available
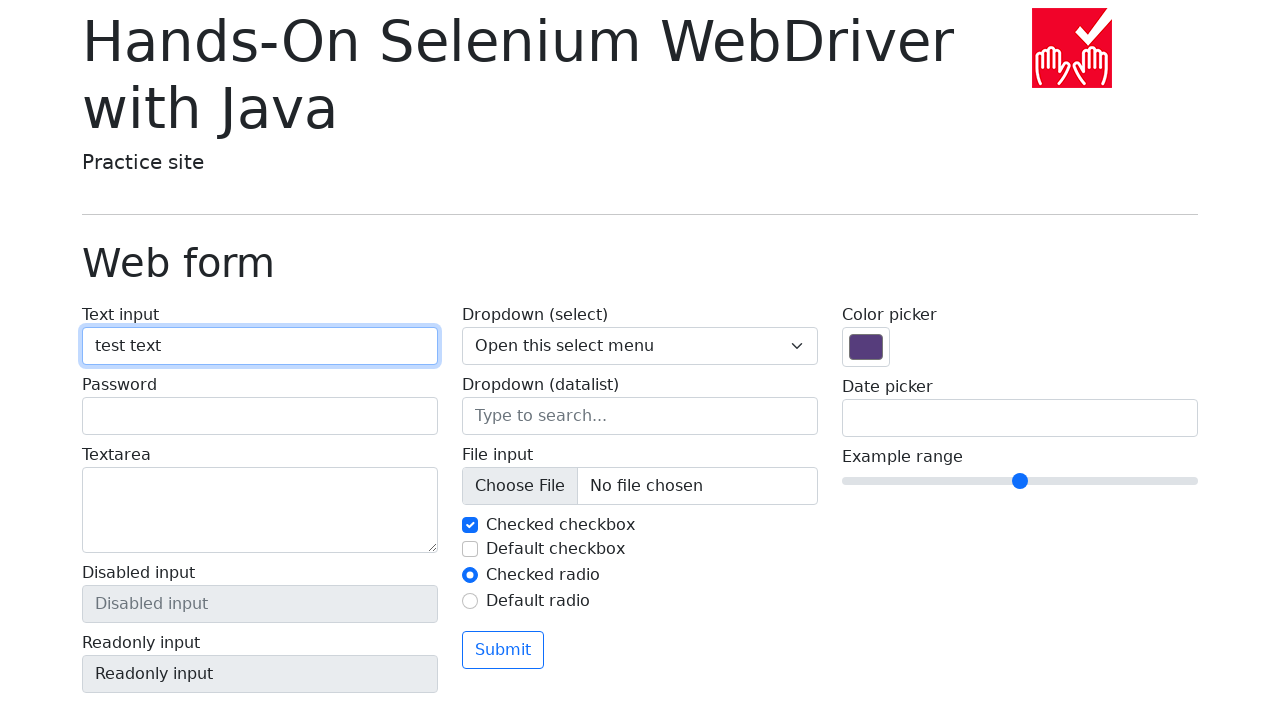

Filled password field with masked password on input[name='my-password']
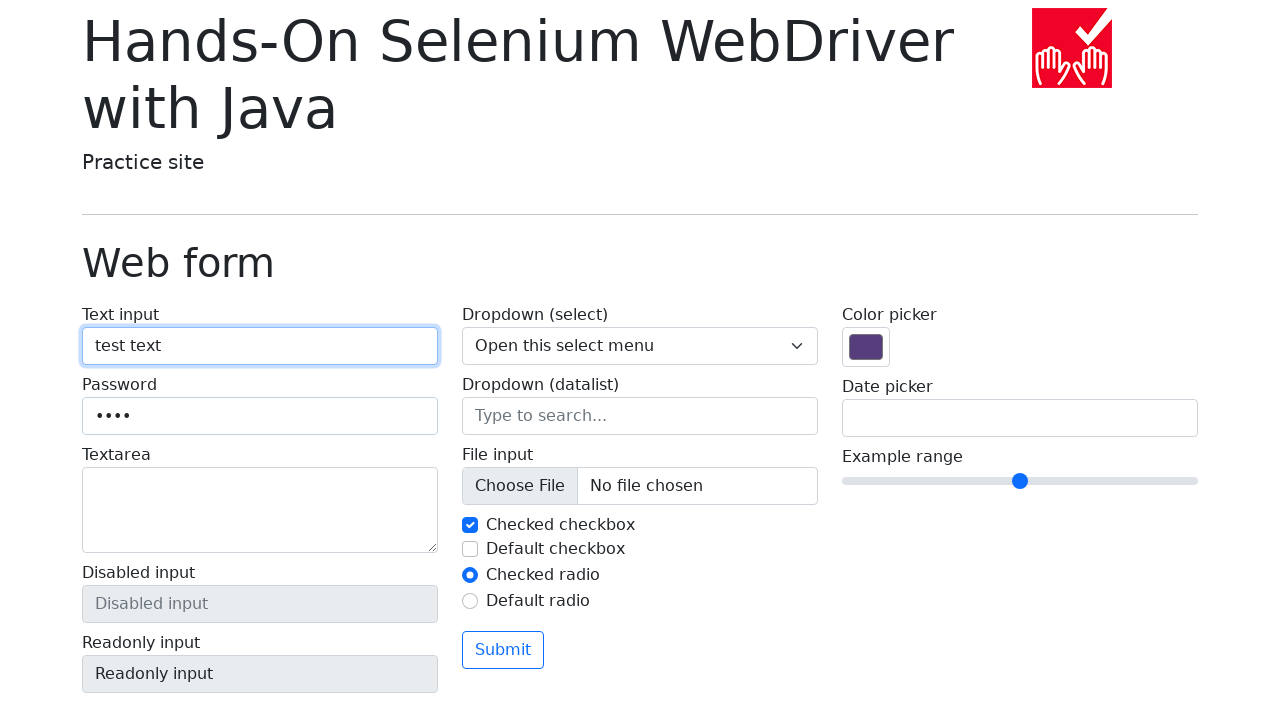

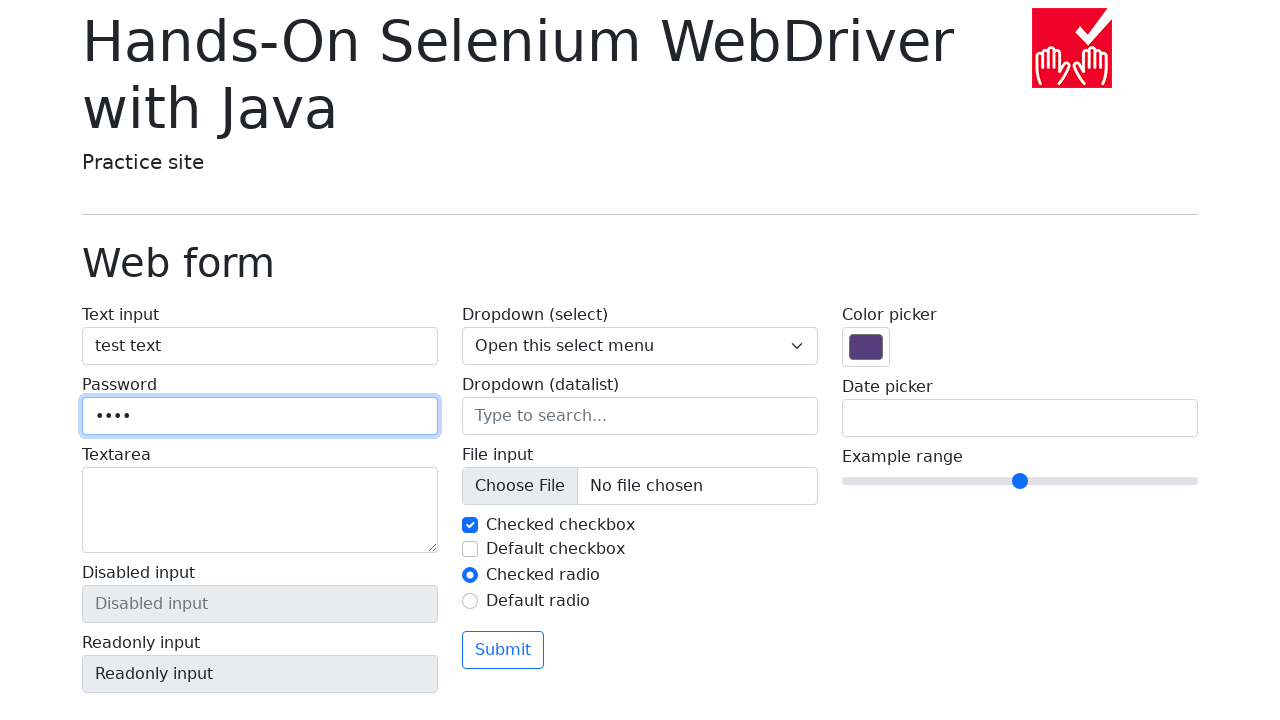